Tests filtering to display only completed todo items

Starting URL: https://demo.playwright.dev/todomvc

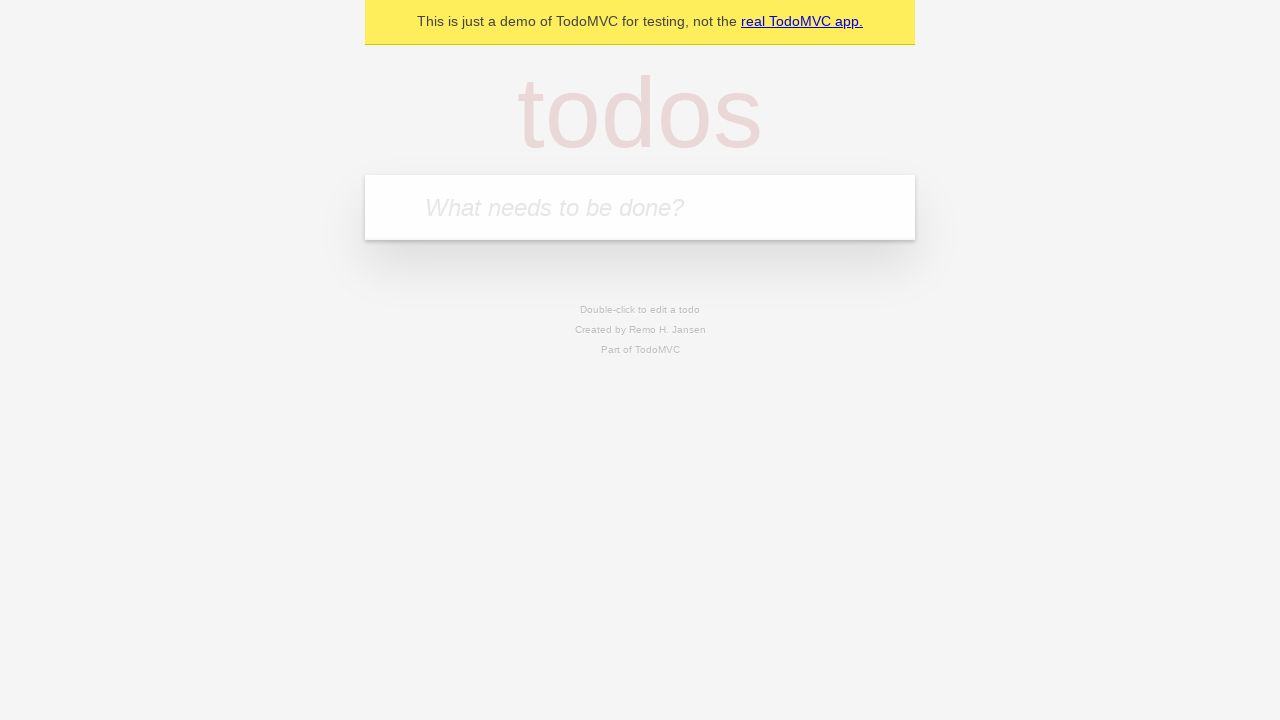

Filled todo input with 'buy some cheese' on internal:attr=[placeholder="What needs to be done?"i]
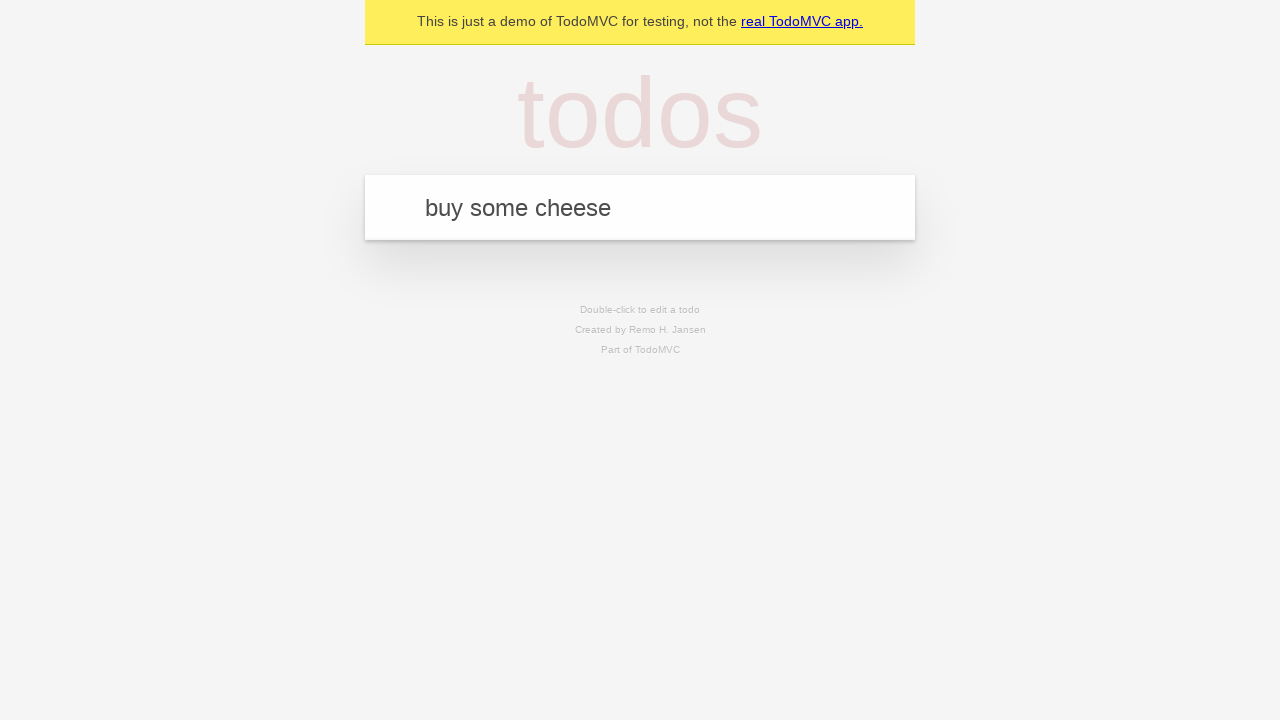

Pressed Enter to add first todo item on internal:attr=[placeholder="What needs to be done?"i]
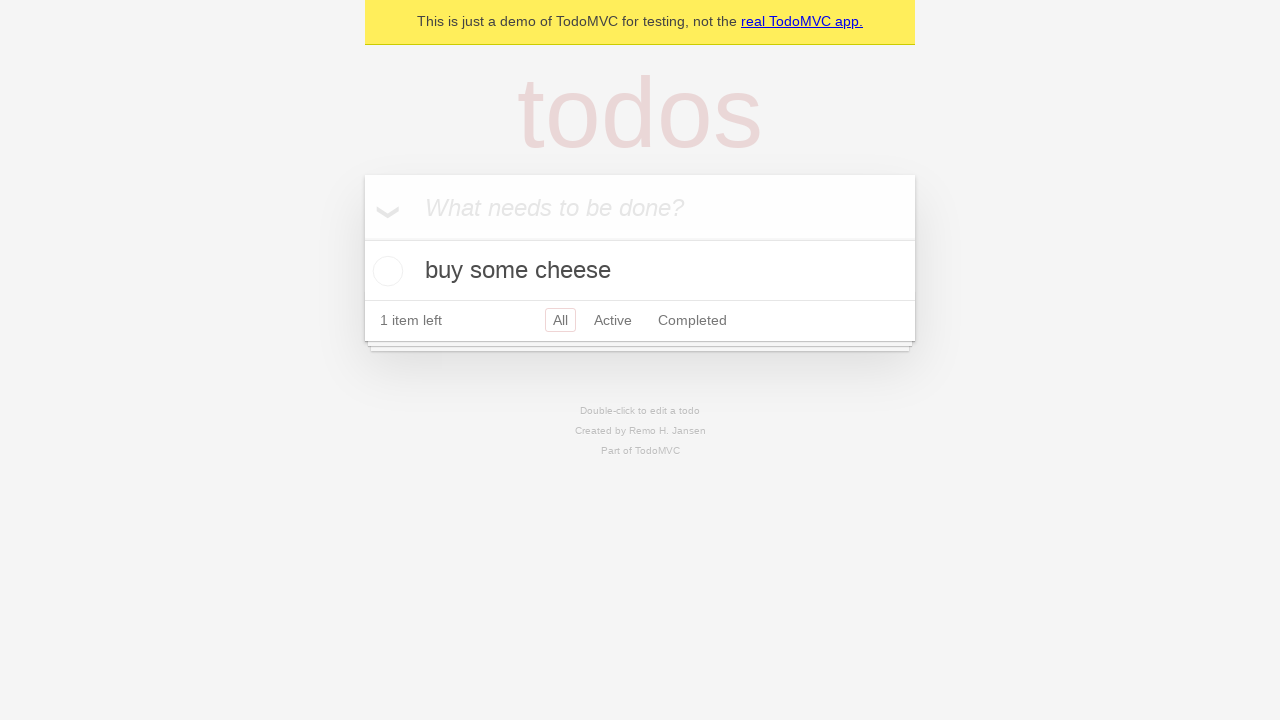

Filled todo input with 'feed the cat' on internal:attr=[placeholder="What needs to be done?"i]
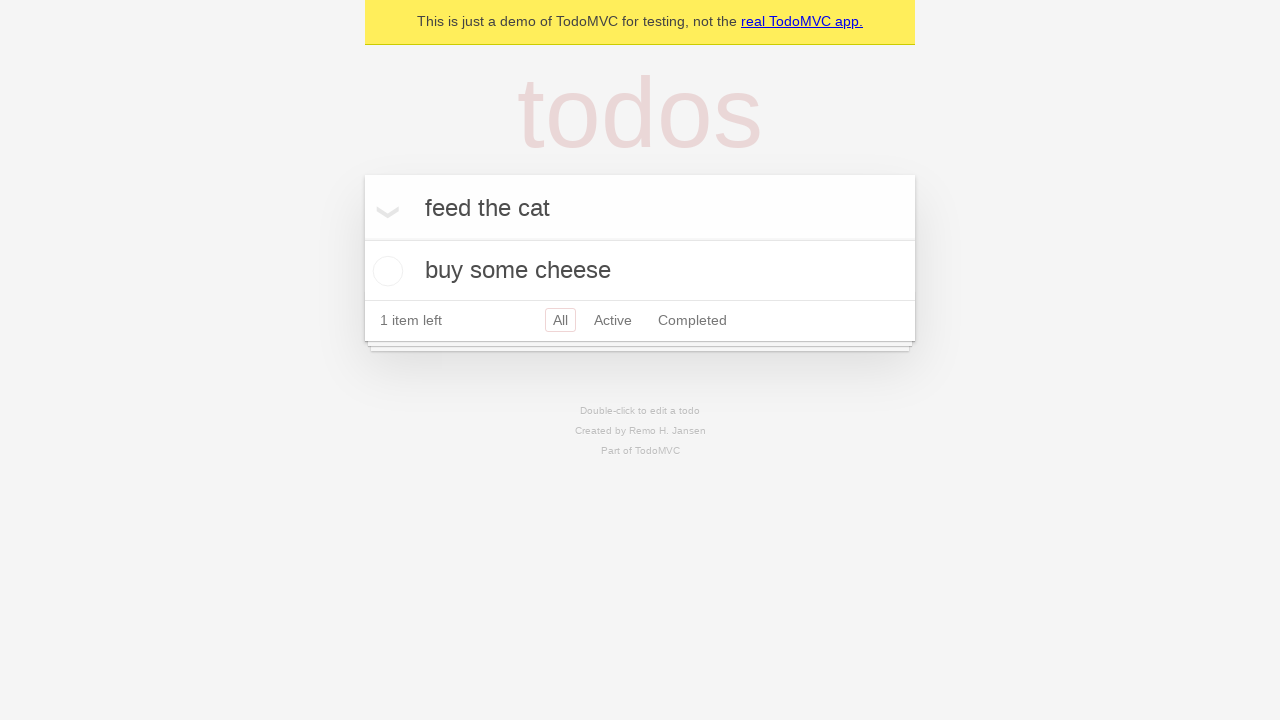

Pressed Enter to add second todo item on internal:attr=[placeholder="What needs to be done?"i]
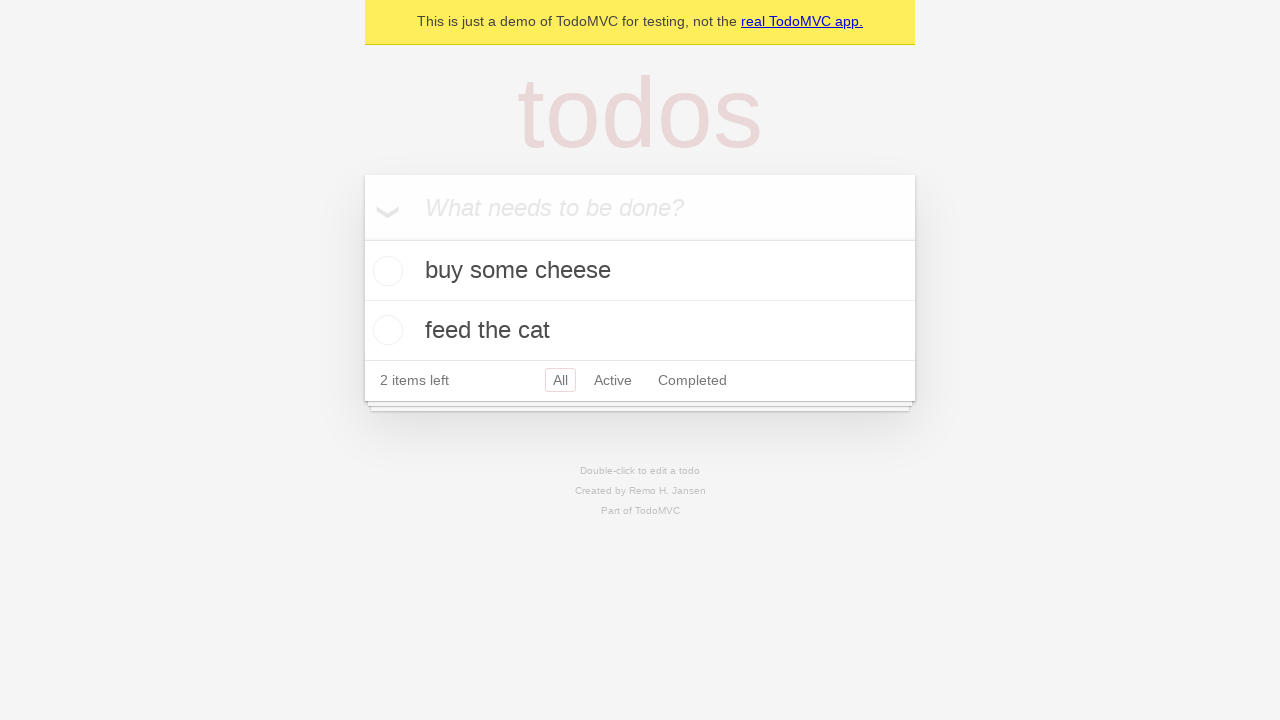

Filled todo input with 'book a doctors appointment' on internal:attr=[placeholder="What needs to be done?"i]
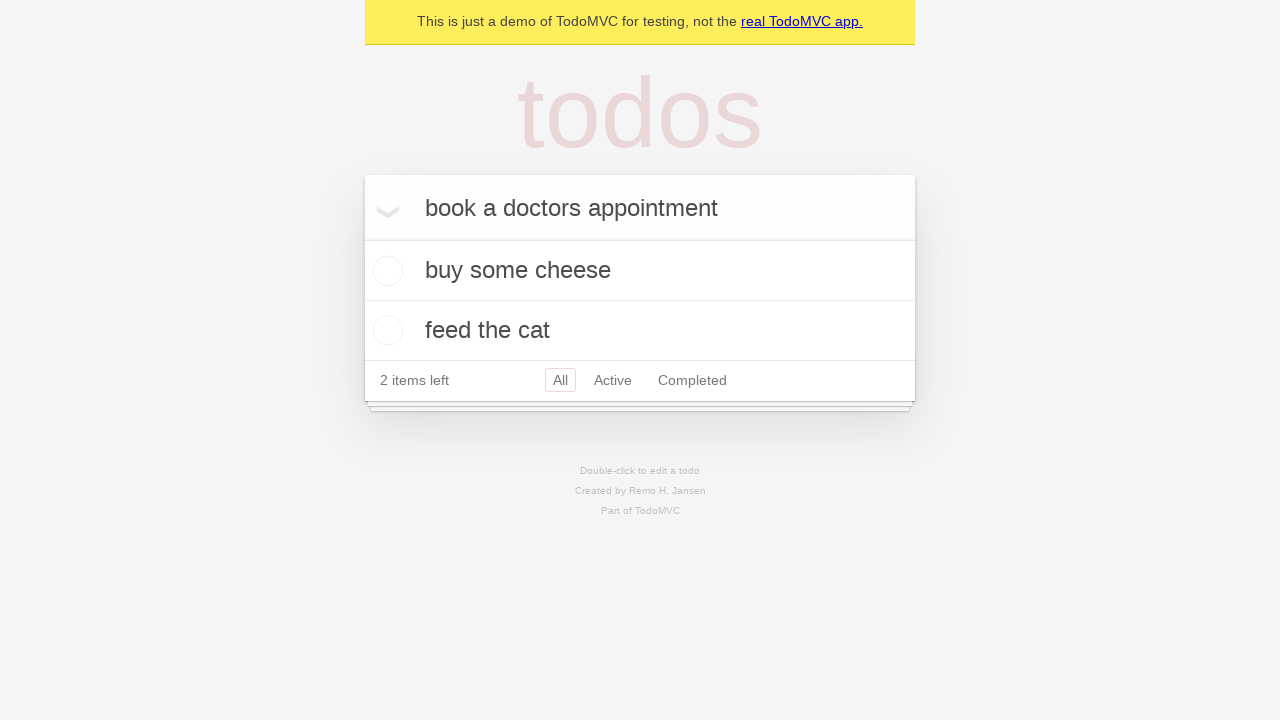

Pressed Enter to add third todo item on internal:attr=[placeholder="What needs to be done?"i]
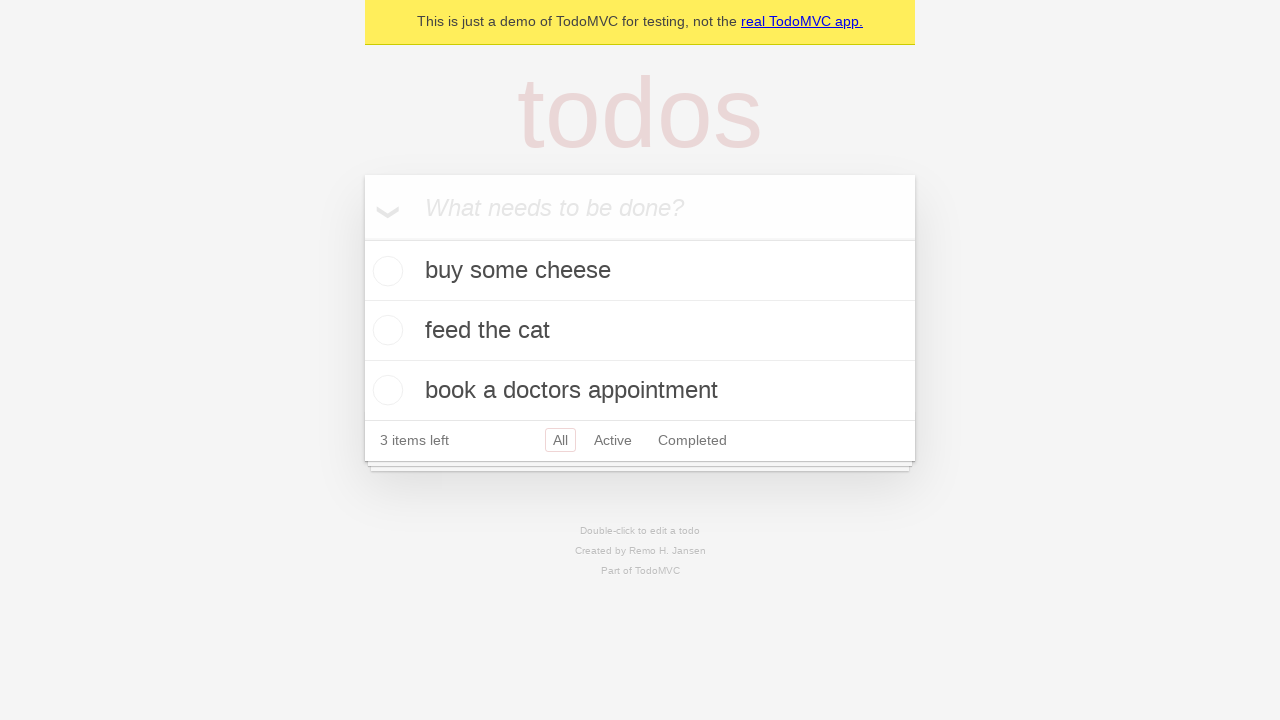

Checked the second todo item 'feed the cat' at (385, 330) on internal:testid=[data-testid="todo-item"s] >> nth=1 >> internal:role=checkbox
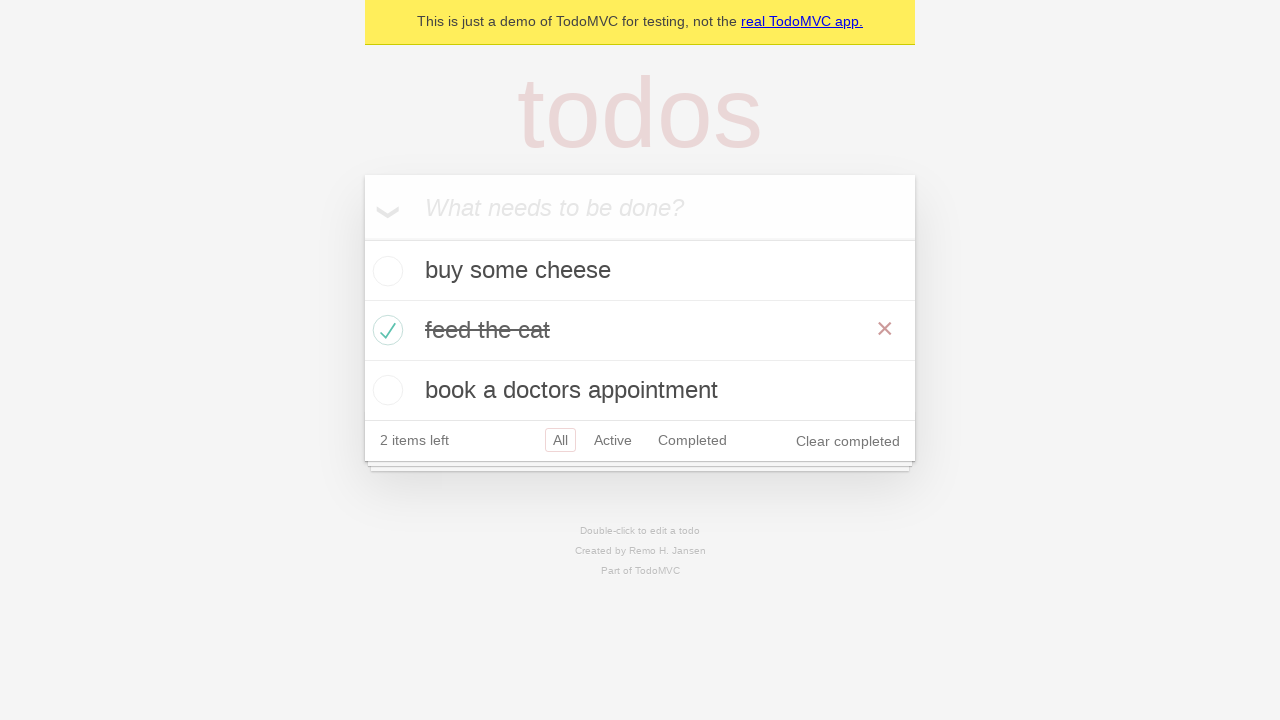

Clicked Completed filter link at (692, 440) on internal:role=link[name="Completed"i]
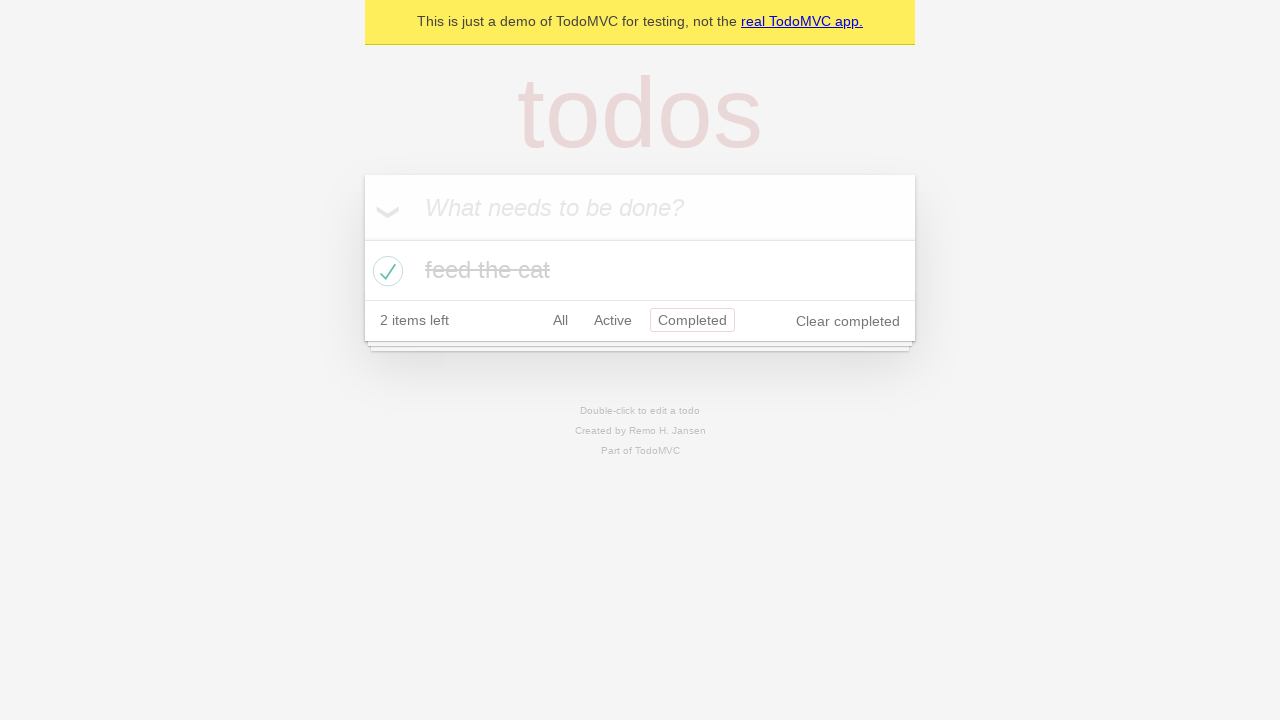

Waited for todo items to load and verified only completed item is displayed
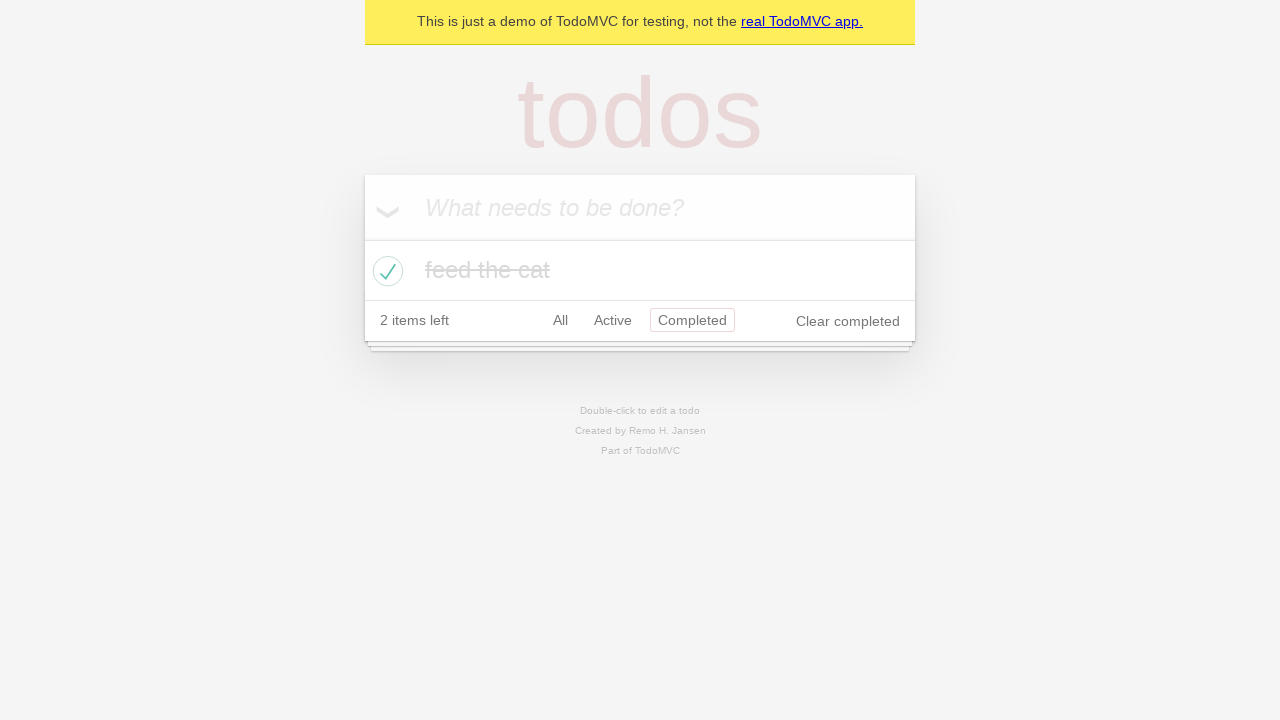

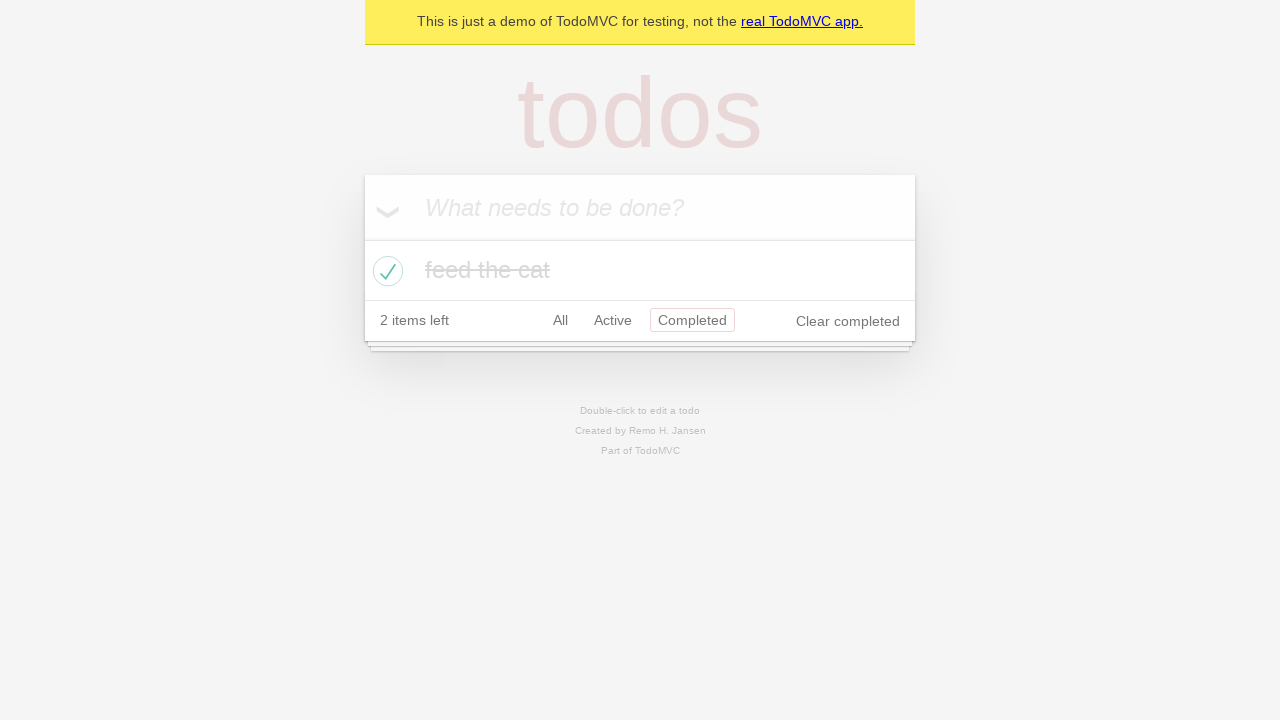